Tests the error message displayed when attempting to login with a locked out user account

Starting URL: https://www.saucedemo.com/

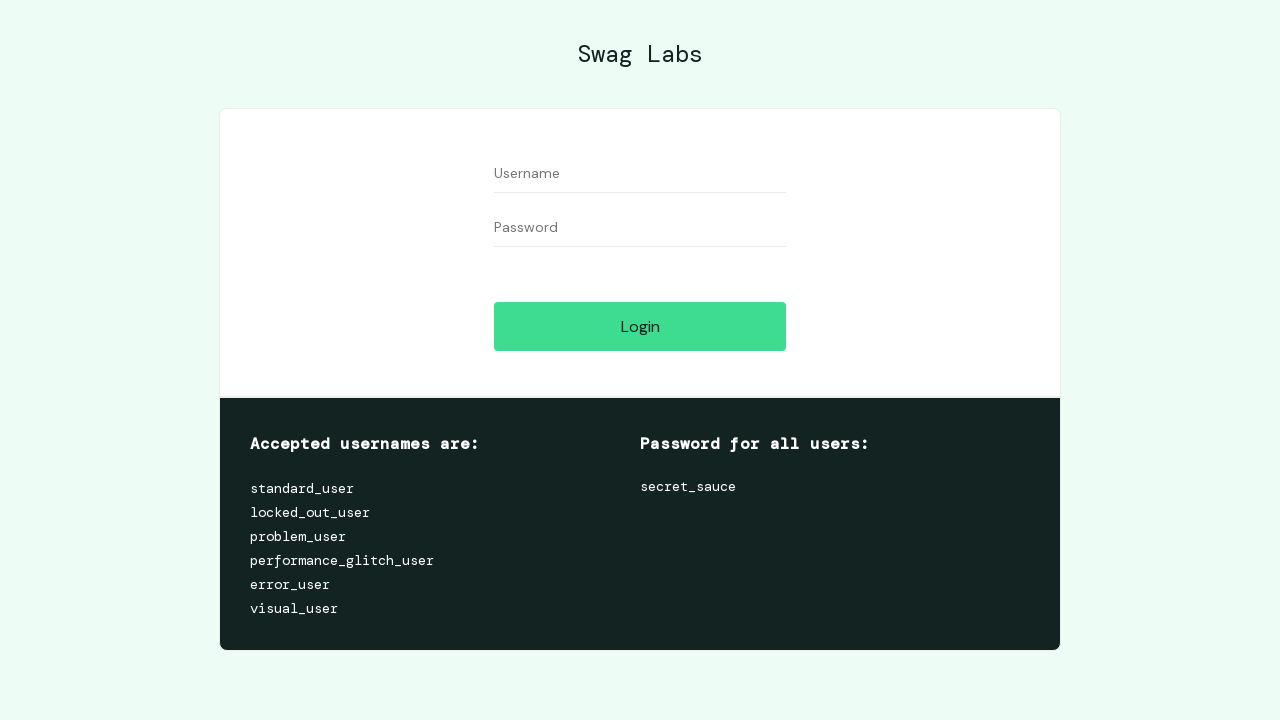

Filled username field with 'locked_out_user' on #user-name
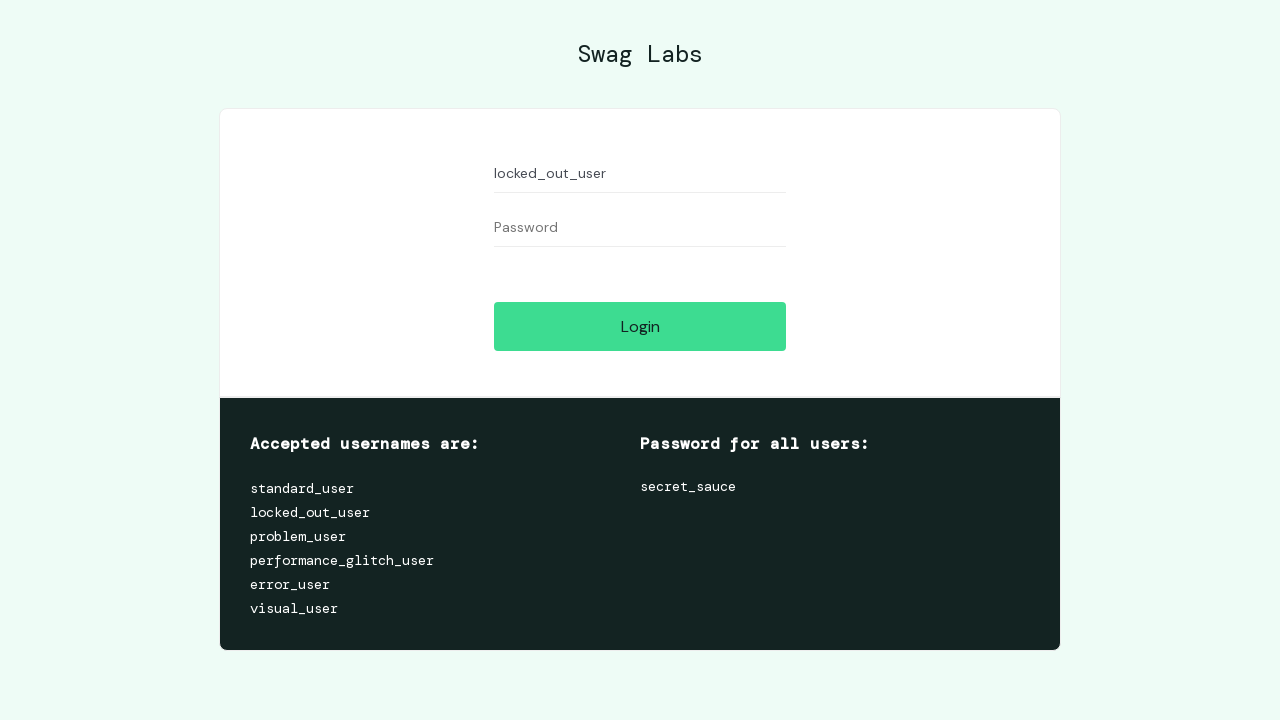

Filled password field with 'secret_sauce' on #password
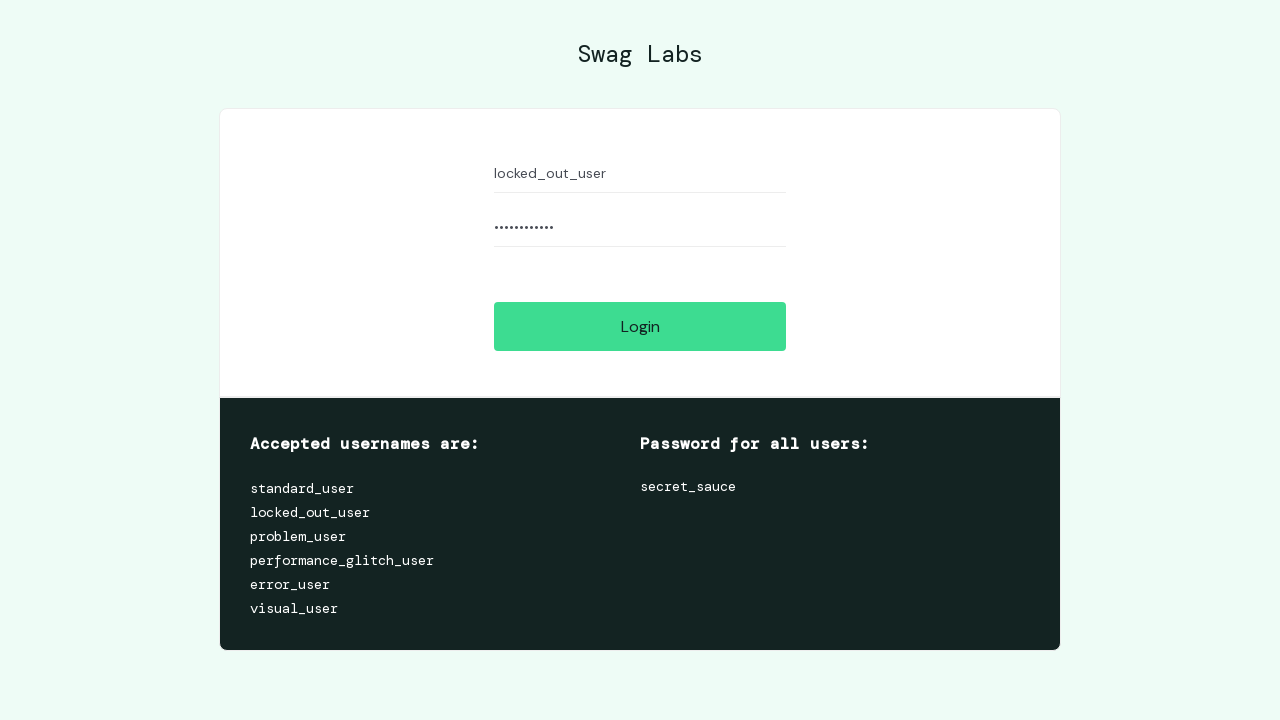

Clicked login button at (640, 326) on #login-button
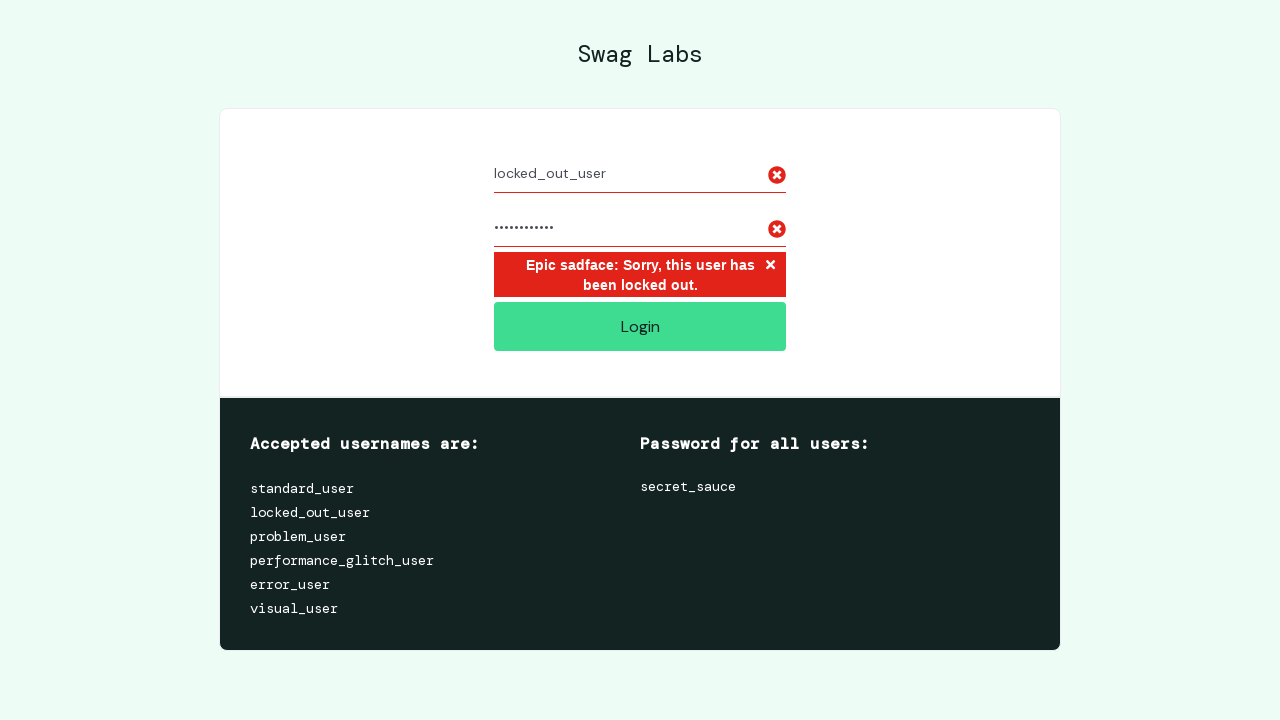

Error message for locked out user account appeared
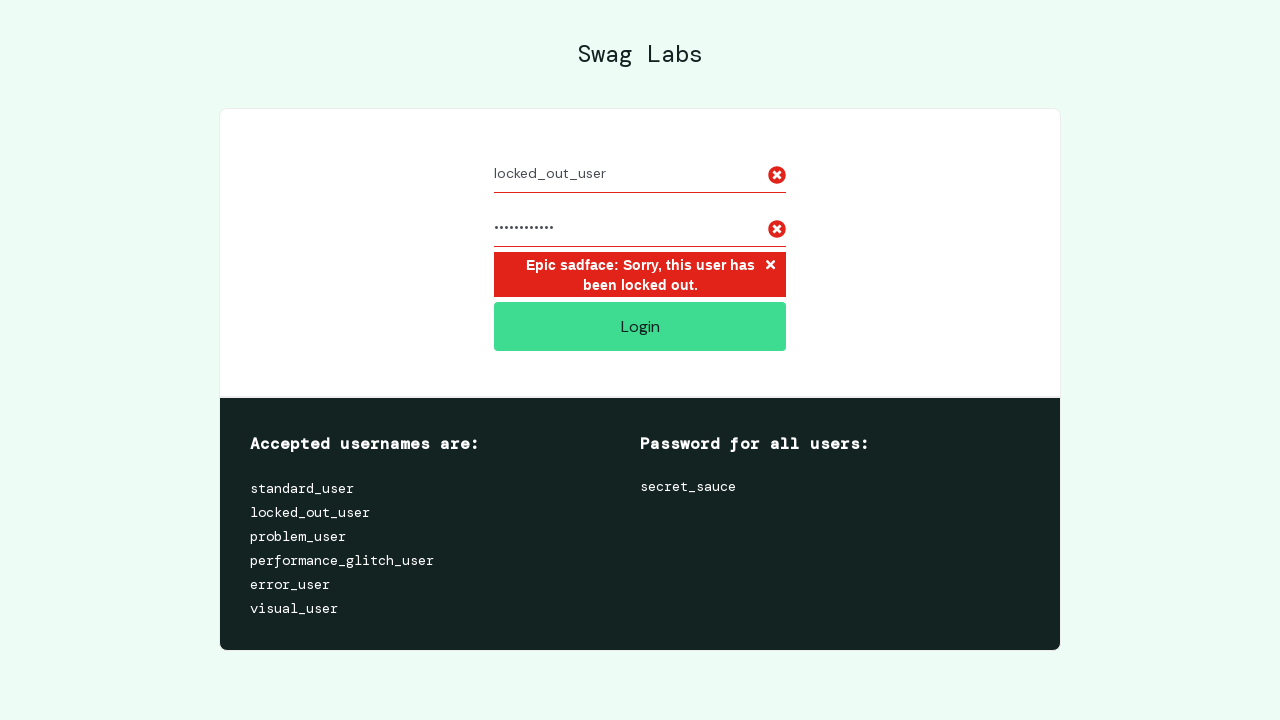

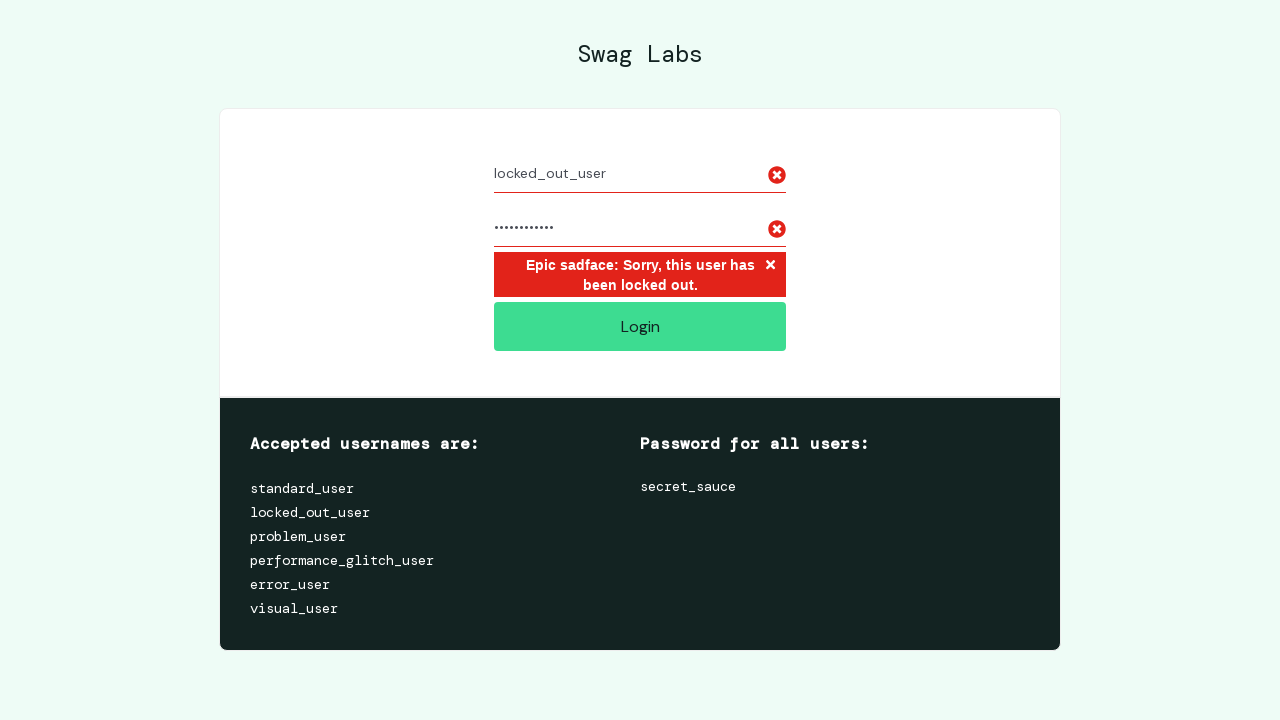